Tests that whitespace is trimmed from edited todo text

Starting URL: https://demo.playwright.dev/todomvc

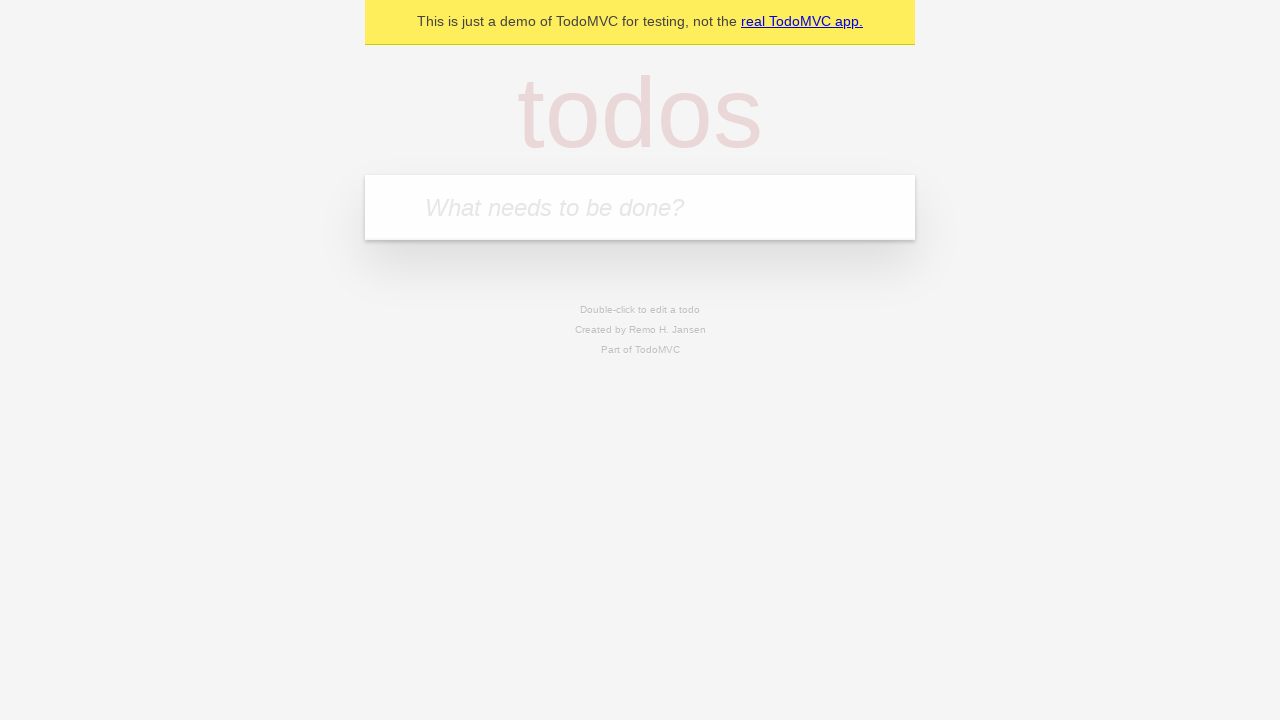

Filled new todo input with 'buy some cheese' on internal:attr=[placeholder="What needs to be done?"i]
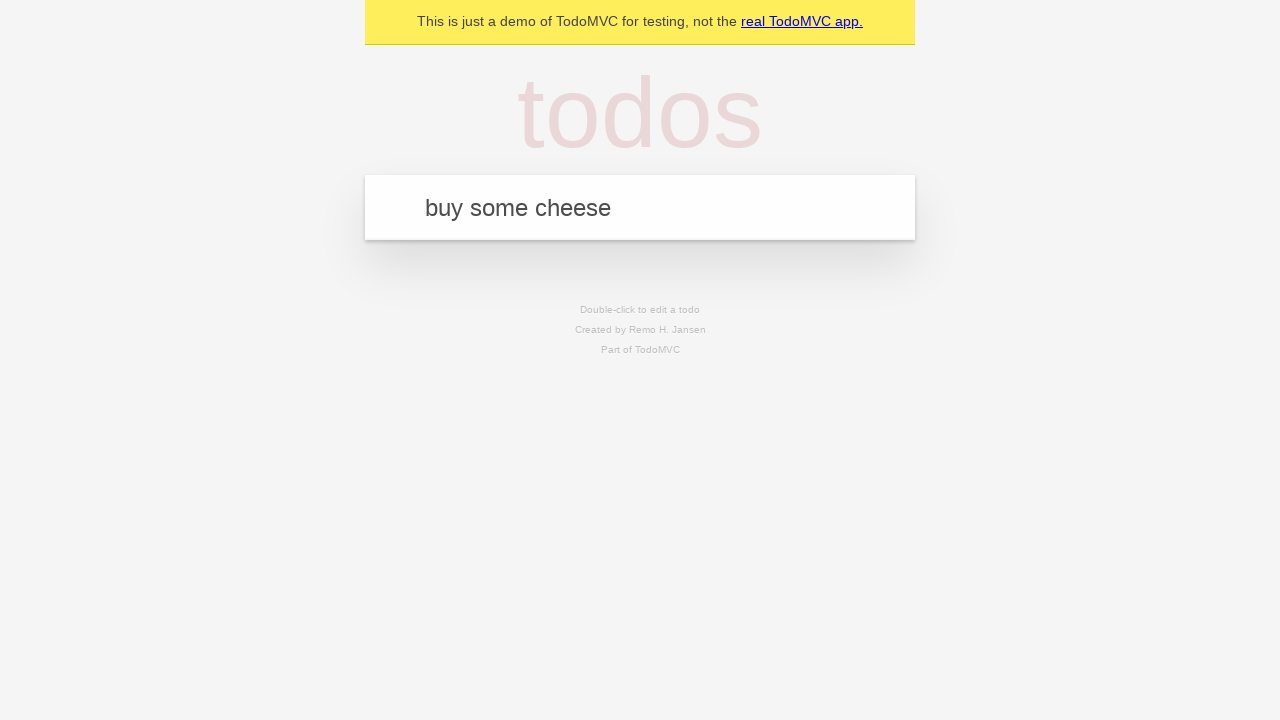

Pressed Enter to create todo 'buy some cheese' on internal:attr=[placeholder="What needs to be done?"i]
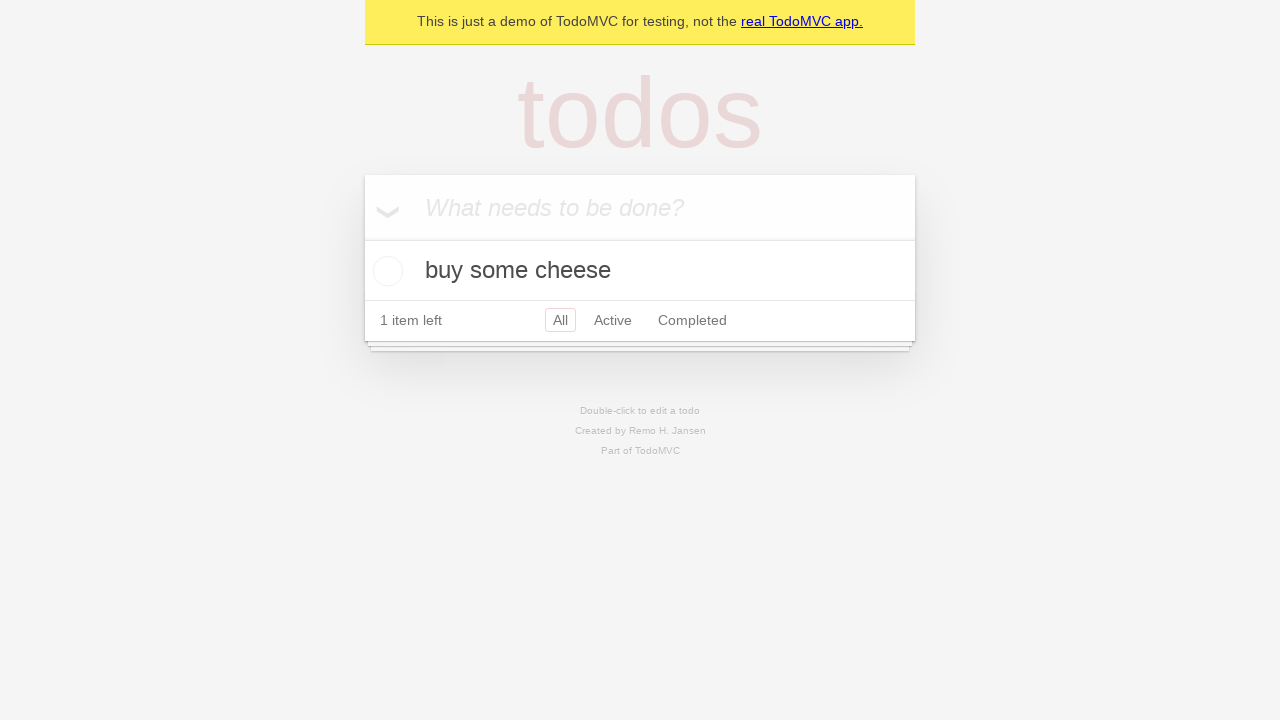

Filled new todo input with 'feed the cat' on internal:attr=[placeholder="What needs to be done?"i]
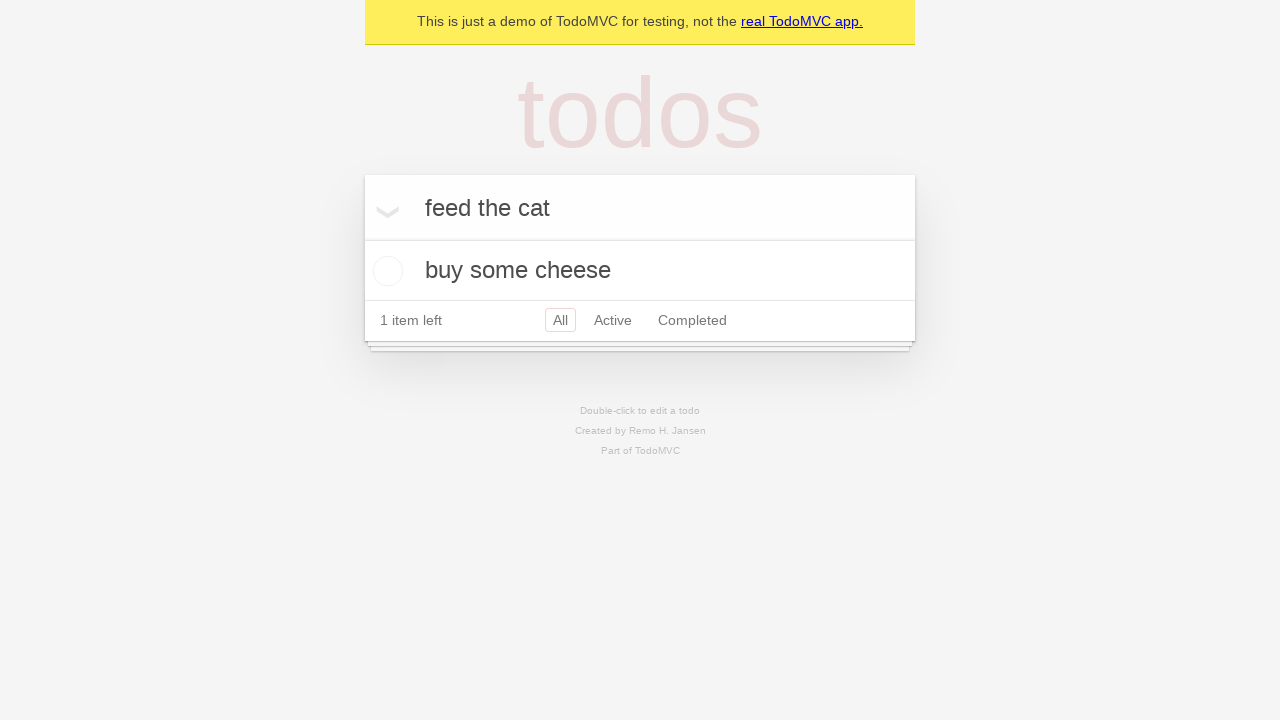

Pressed Enter to create todo 'feed the cat' on internal:attr=[placeholder="What needs to be done?"i]
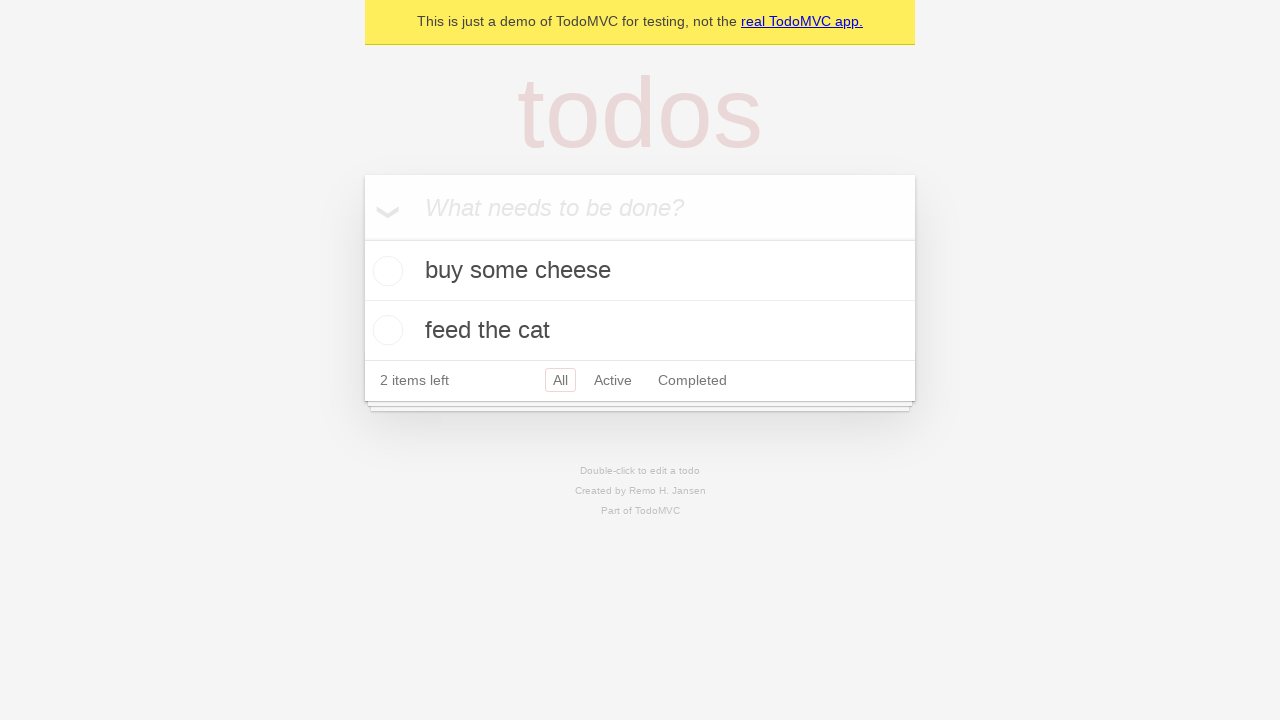

Filled new todo input with 'book a doctors appointment' on internal:attr=[placeholder="What needs to be done?"i]
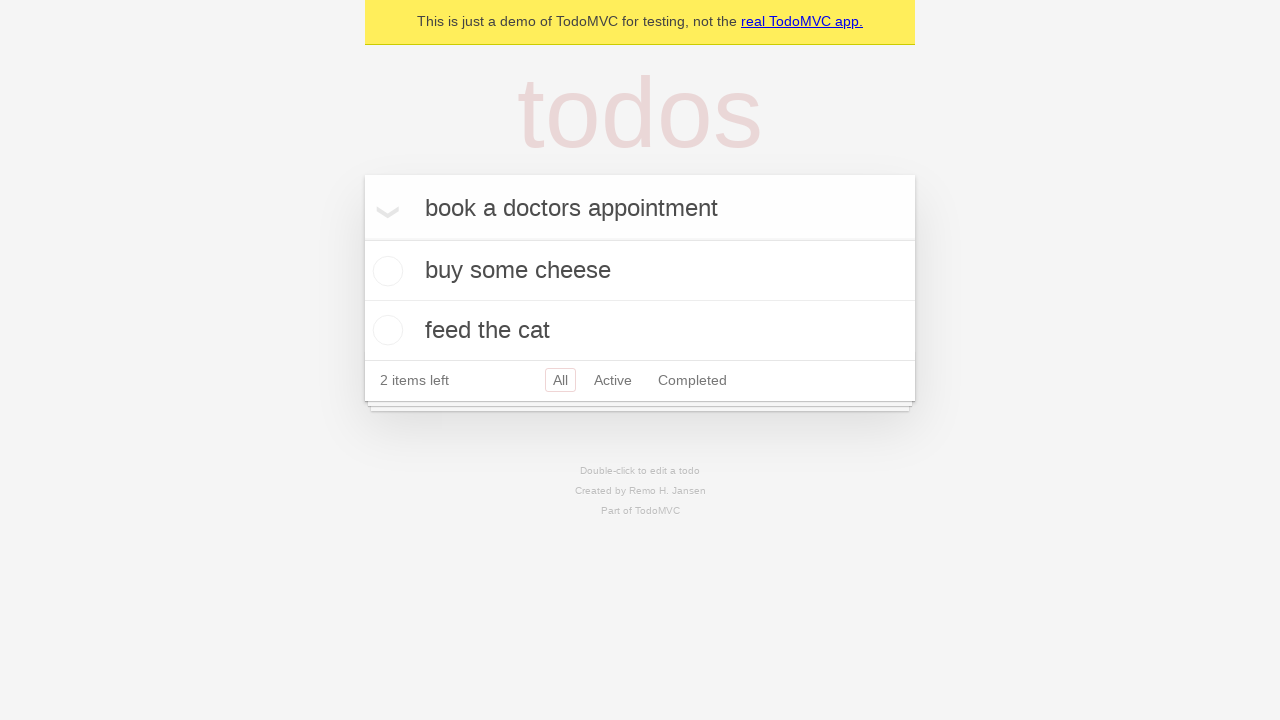

Pressed Enter to create todo 'book a doctors appointment' on internal:attr=[placeholder="What needs to be done?"i]
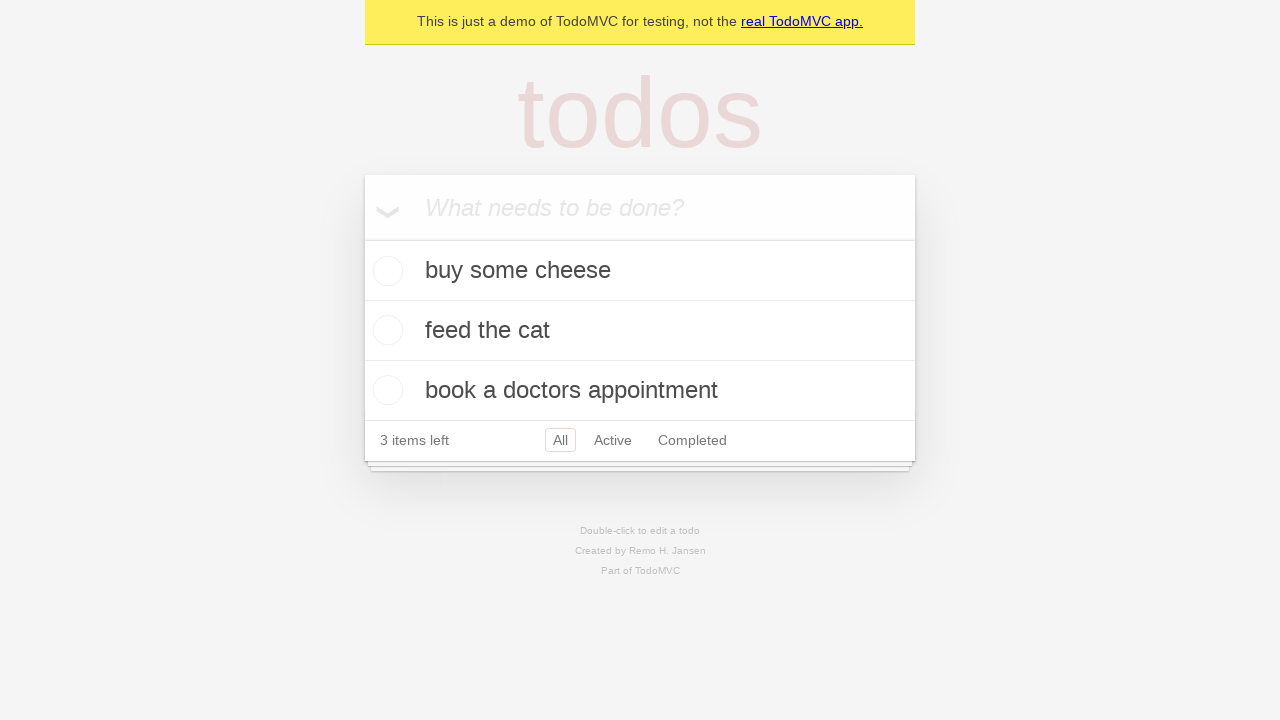

Double-clicked second todo item to enter edit mode at (640, 331) on internal:testid=[data-testid="todo-item"s] >> nth=1
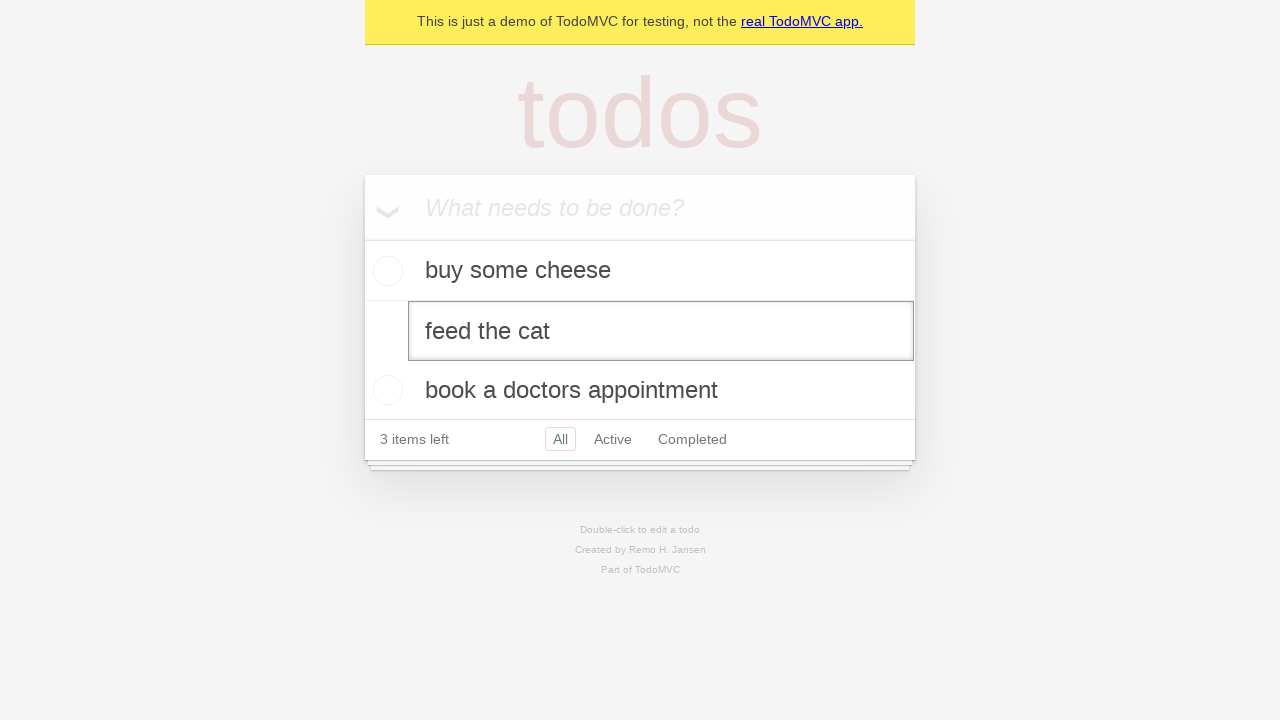

Filled edit textbox with whitespace-padded text '    buy some sausages    ' on internal:testid=[data-testid="todo-item"s] >> nth=1 >> internal:role=textbox[nam
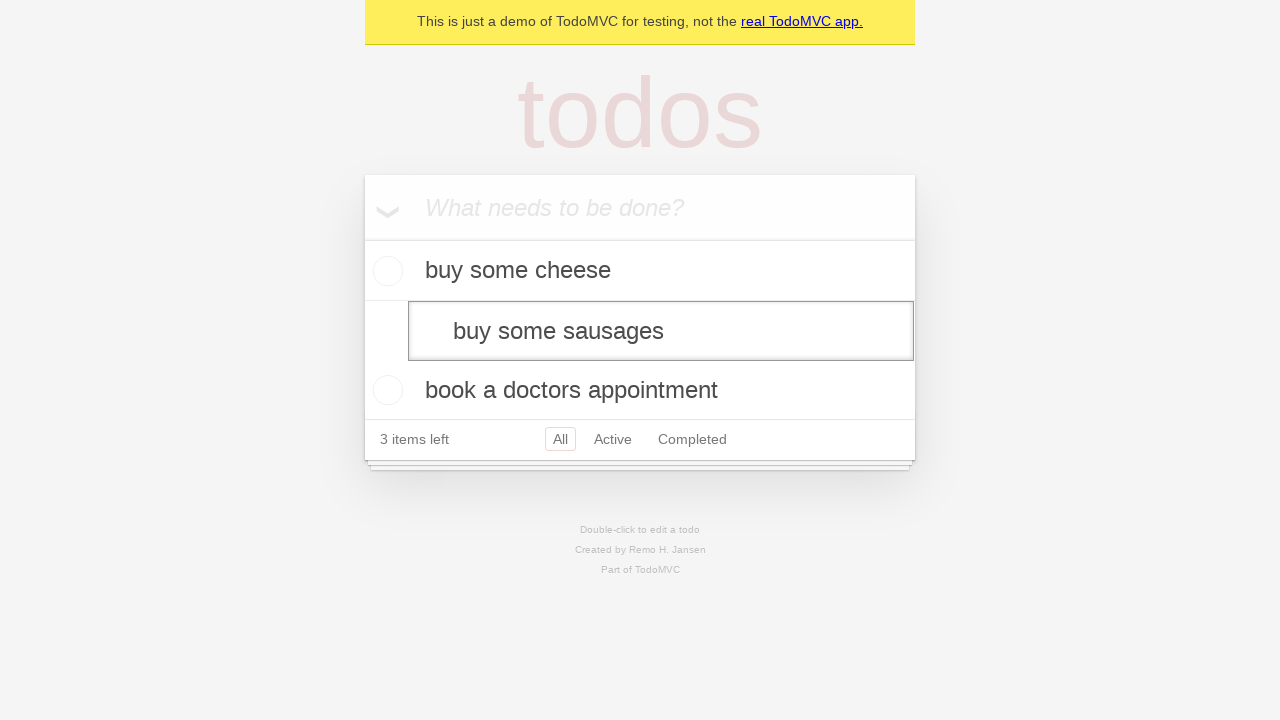

Pressed Enter to confirm edited todo, whitespace should be trimmed to 'buy some sausages' on internal:testid=[data-testid="todo-item"s] >> nth=1 >> internal:role=textbox[nam
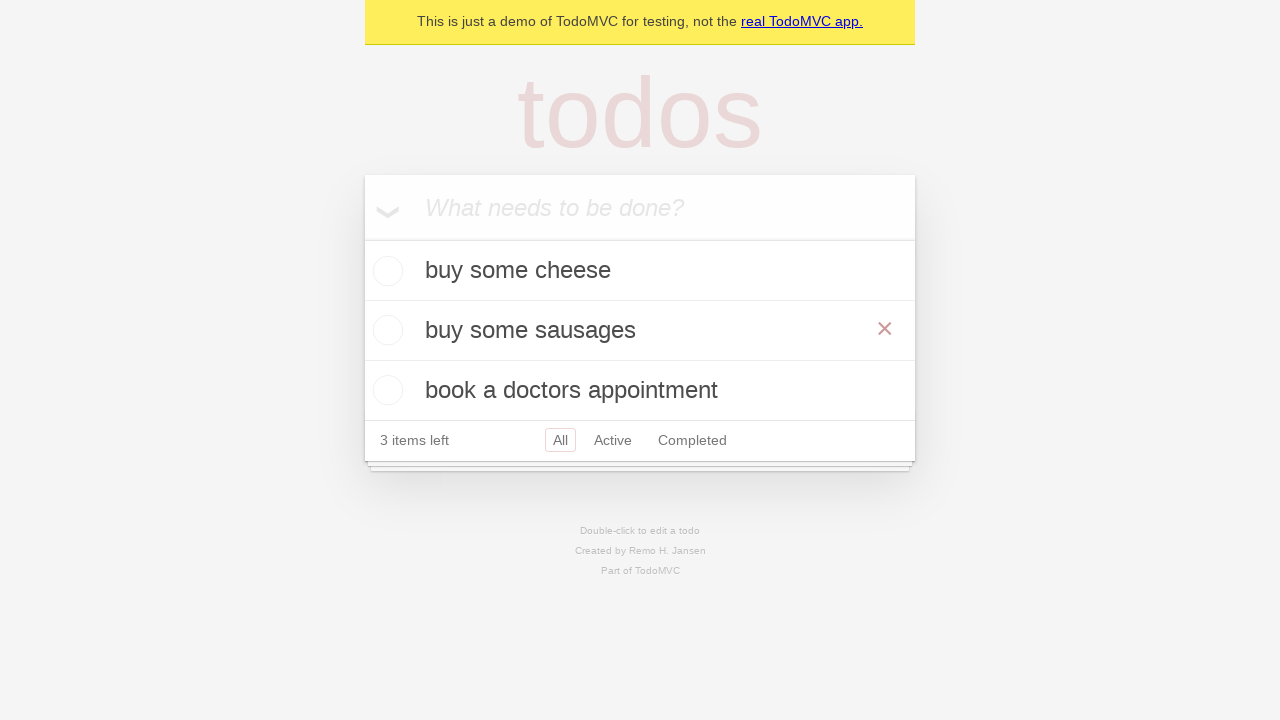

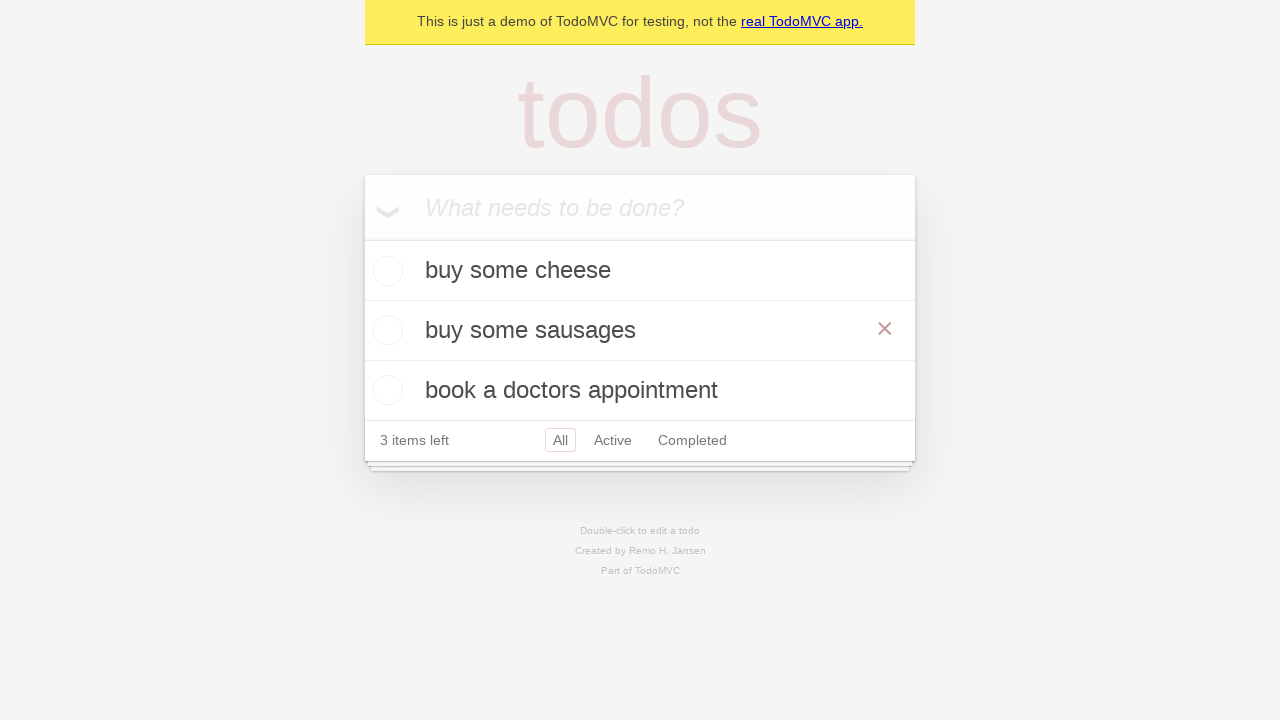